Tests login attempt with a locked out user account, expecting a locked out error message

Starting URL: https://www.saucedemo.com/

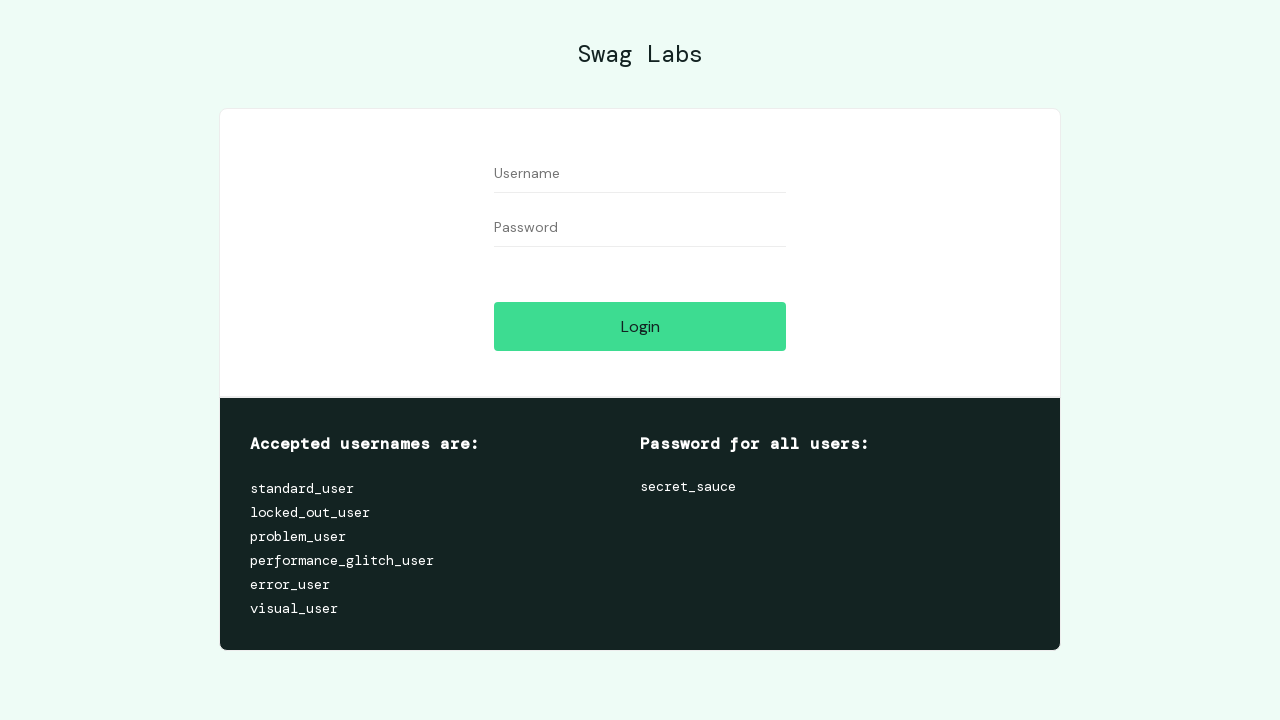

Filled username field with 'locked_out_user' on #user-name
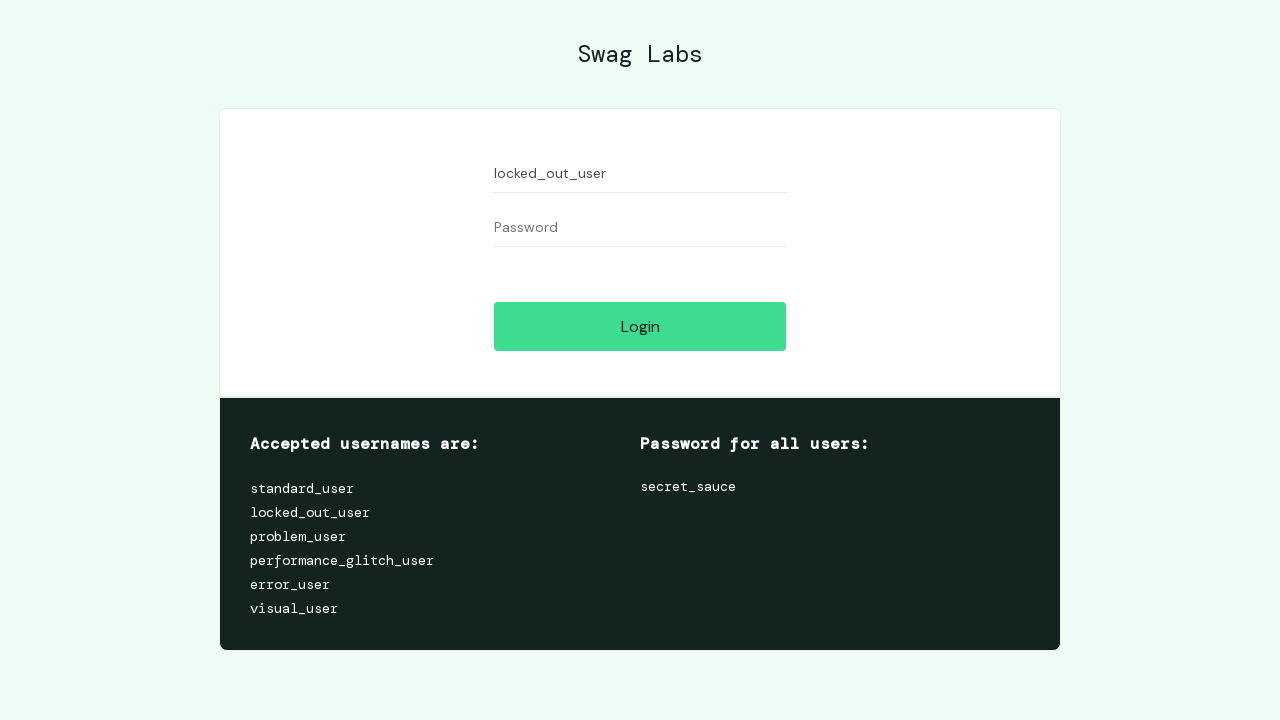

Filled password field with 'secret_sauce' on #password
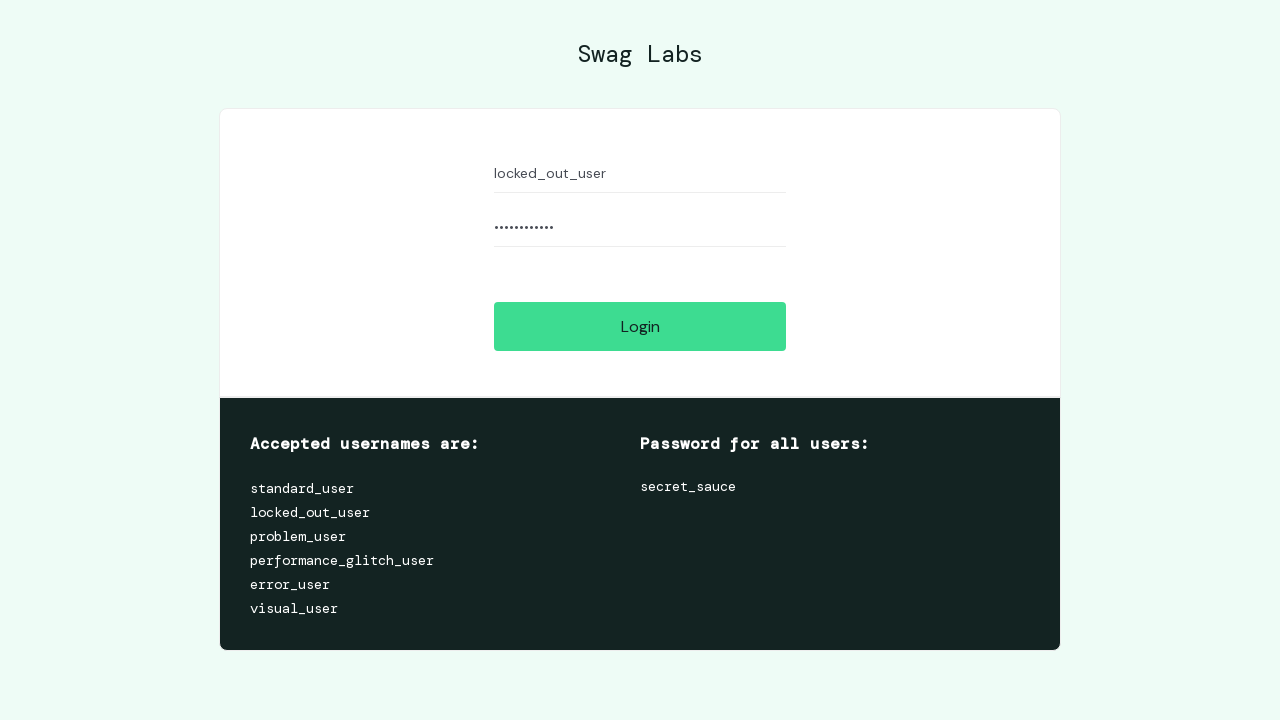

Clicked login button at (640, 326) on #login-button
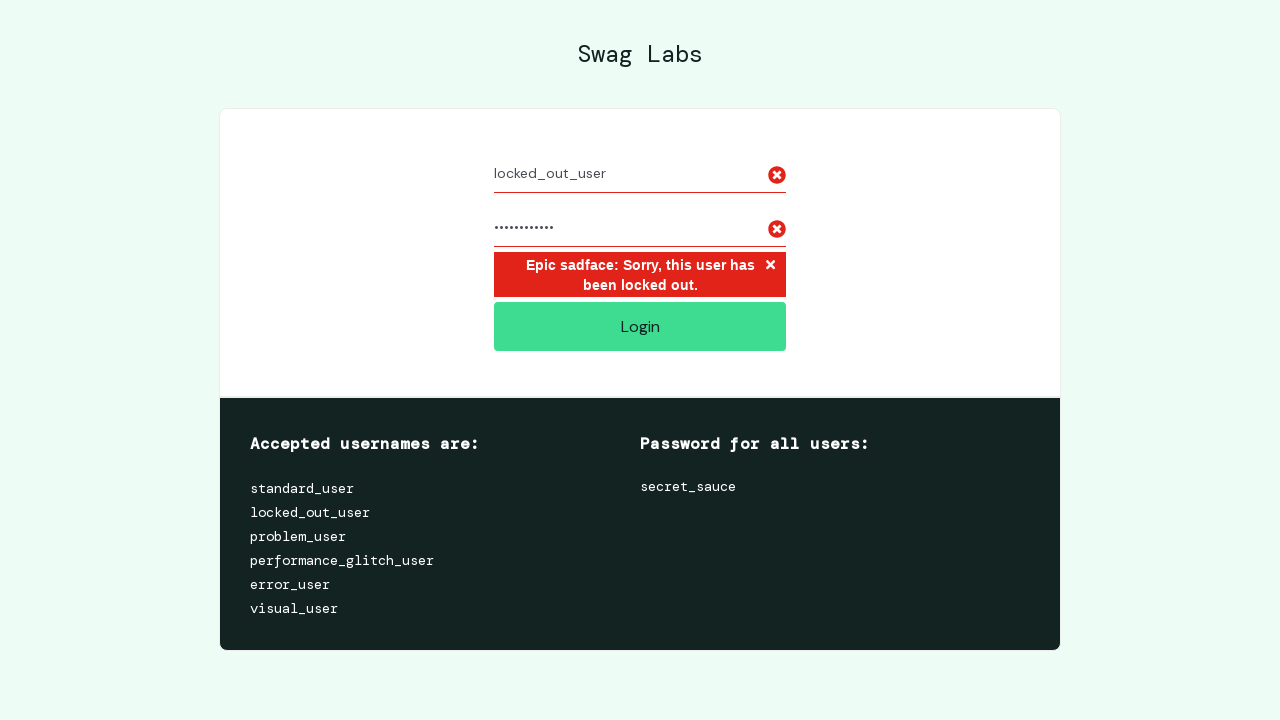

Locked out error message appeared
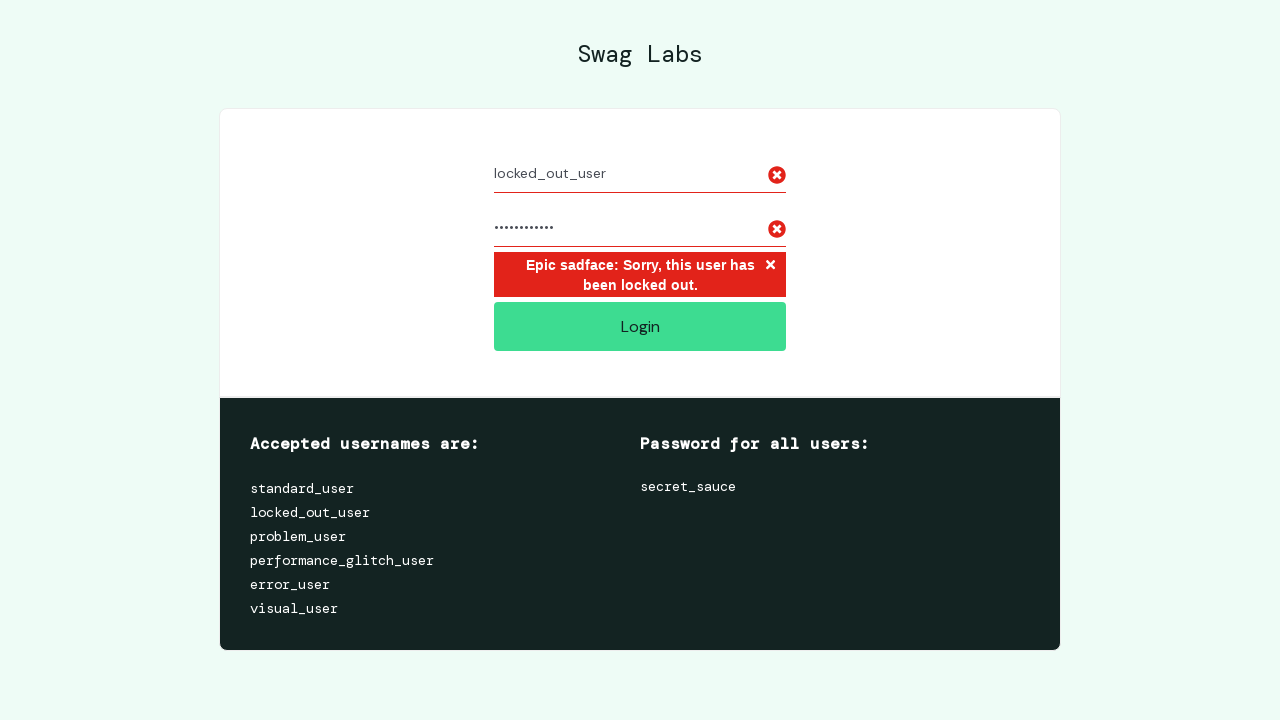

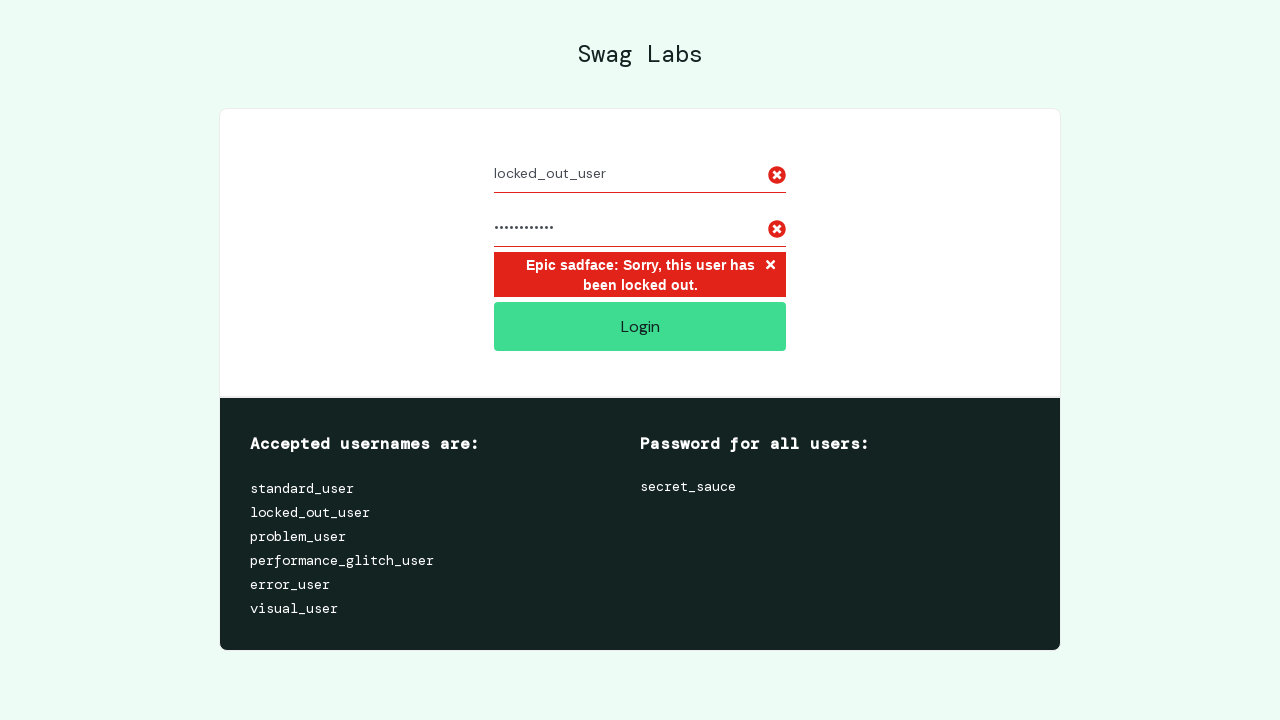